Tests drag and drop functionality using element reference

Starting URL: https://the-internet.herokuapp.com/drag_and_drop

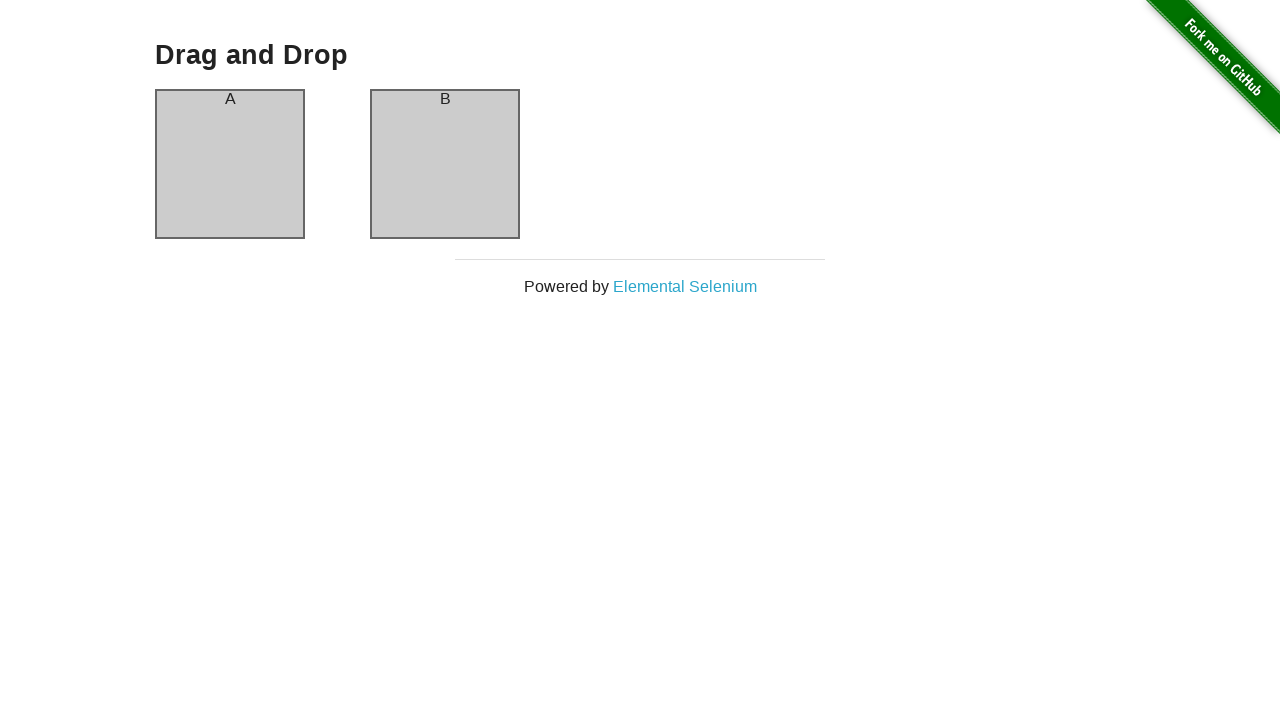

Dragged column A element to column B element at (445, 164)
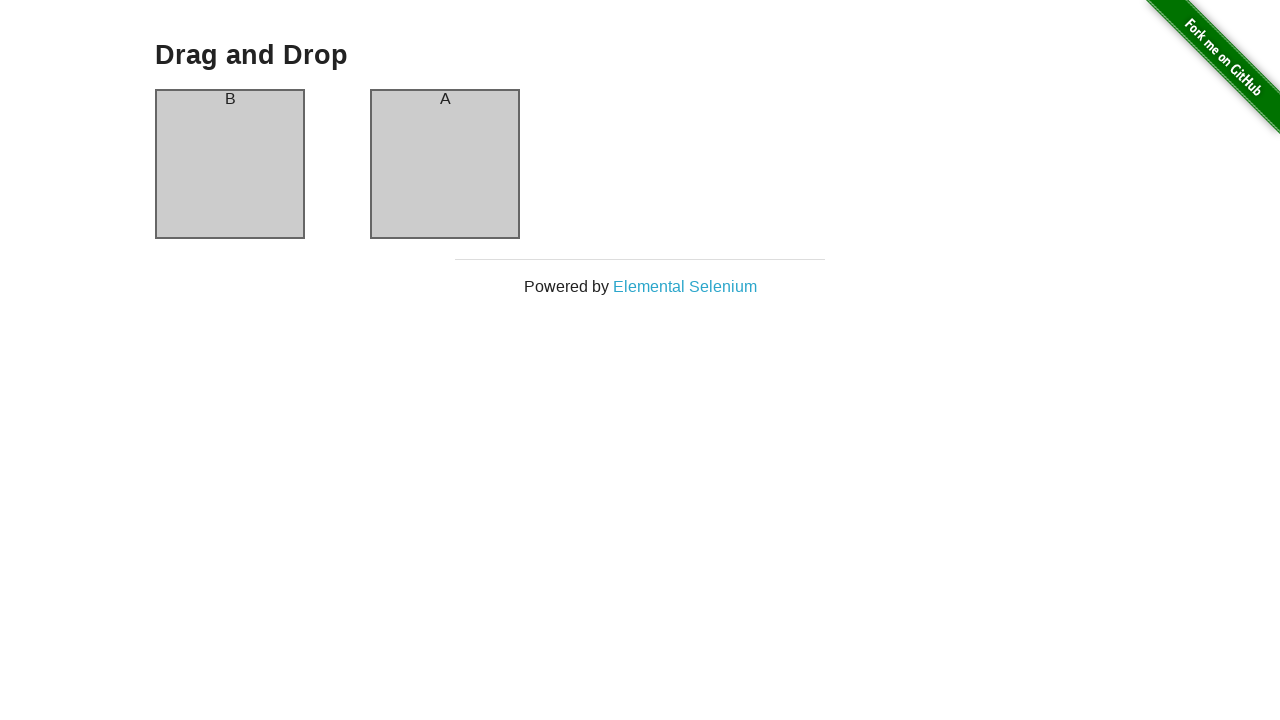

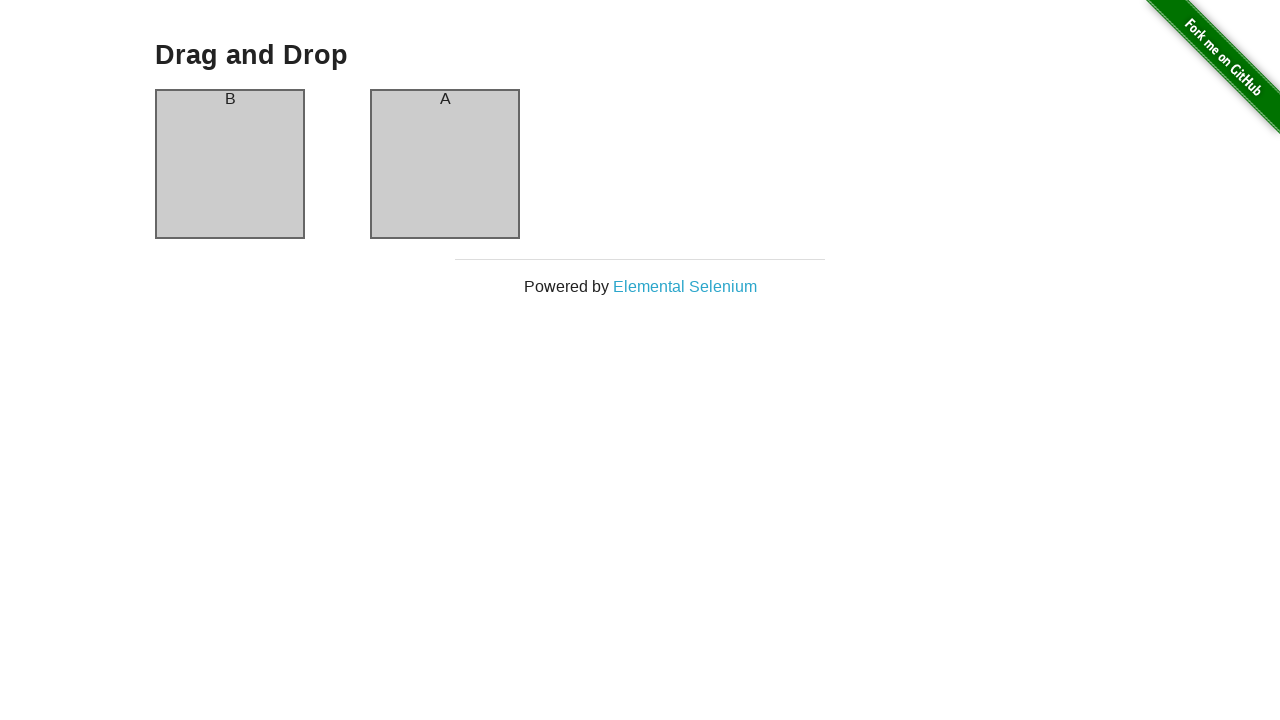